Tests keyboard shortcuts on a contact form by typing text, using Ctrl+A to select all, Ctrl+C to copy, Tab to move to next field, Ctrl+V to paste, and Enter to submit.

Starting URL: http://www.mycontactform.com

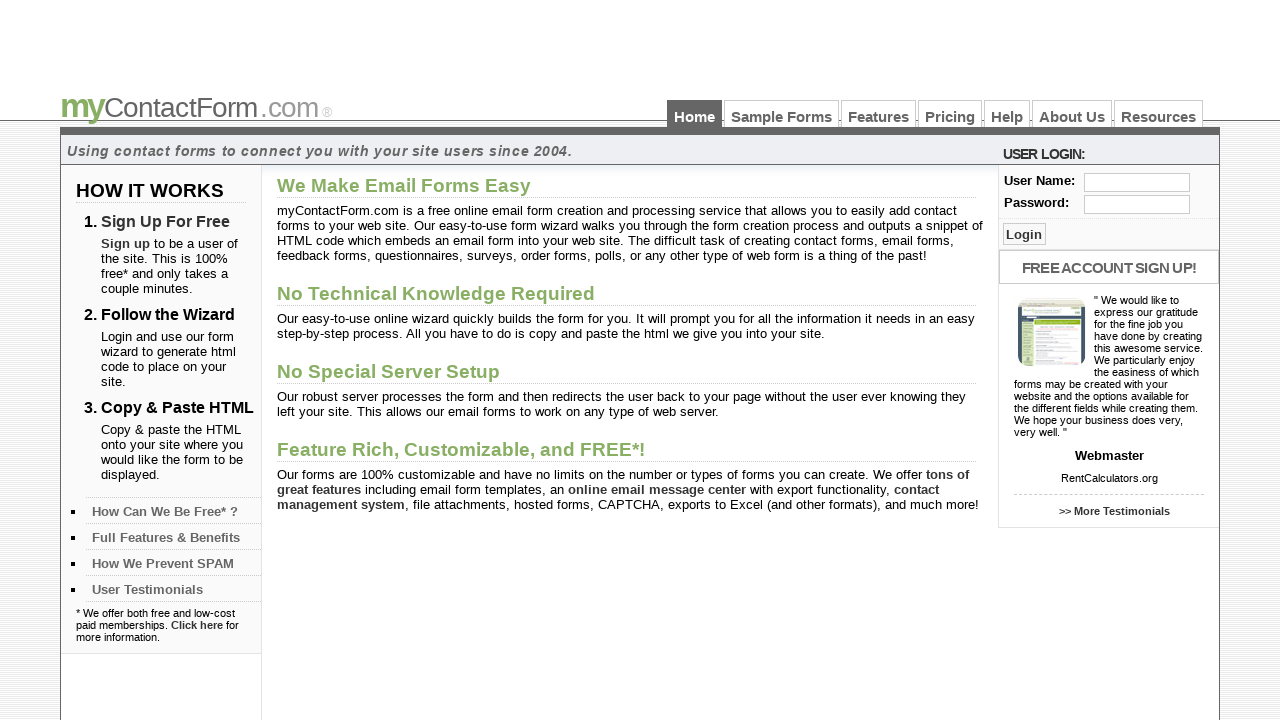

Clicked on user field at (1137, 182) on #user
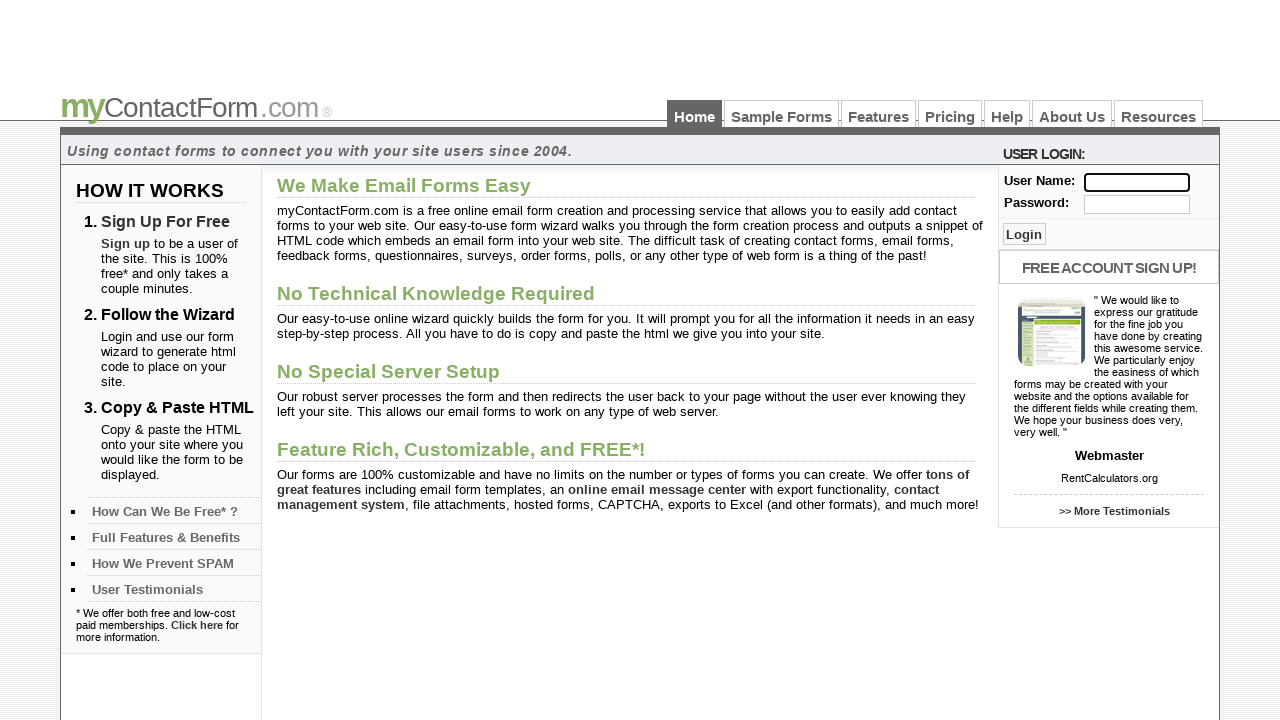

Typed 'hi' in user field on #user
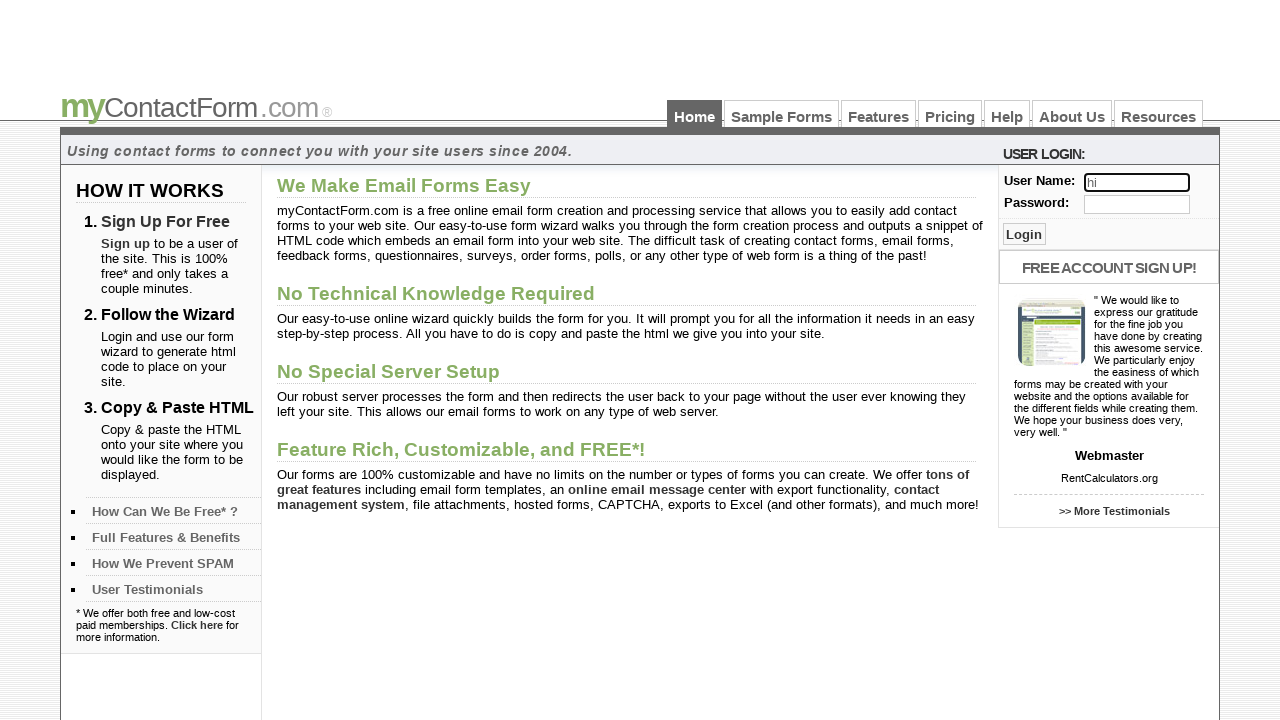

Pressed Ctrl+A to select all text in user field
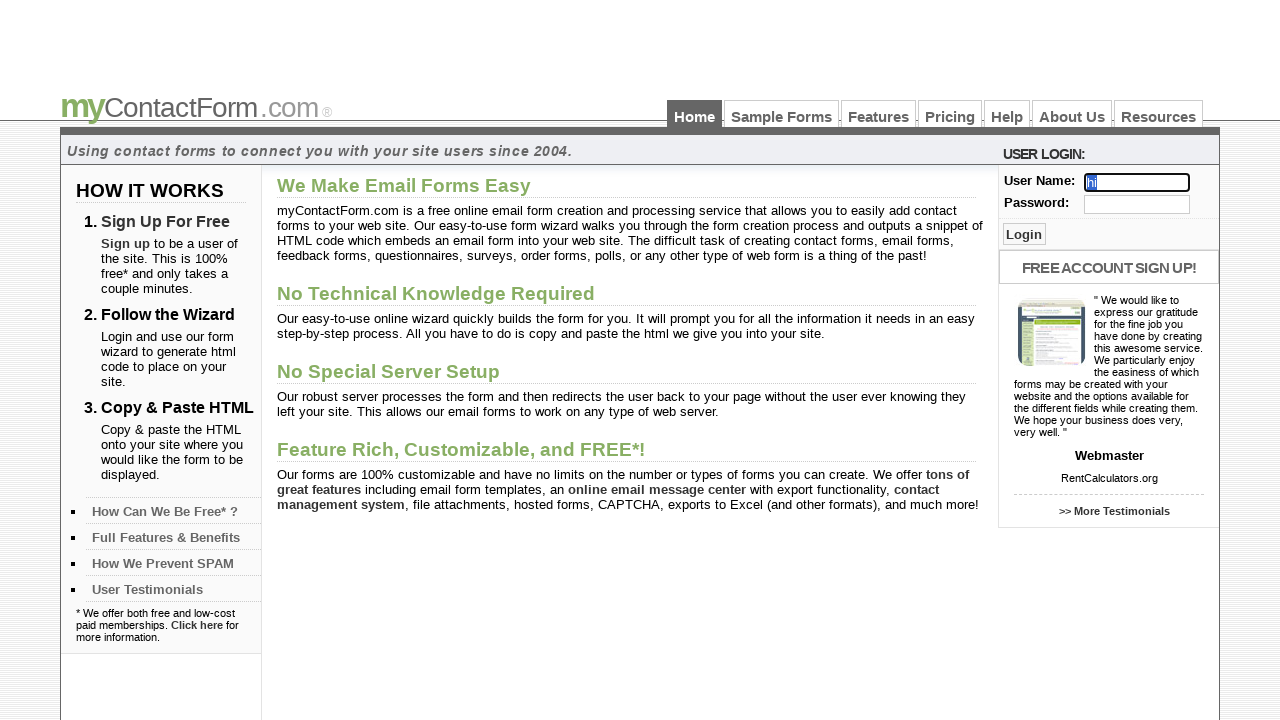

Pressed Ctrl+C to copy selected text
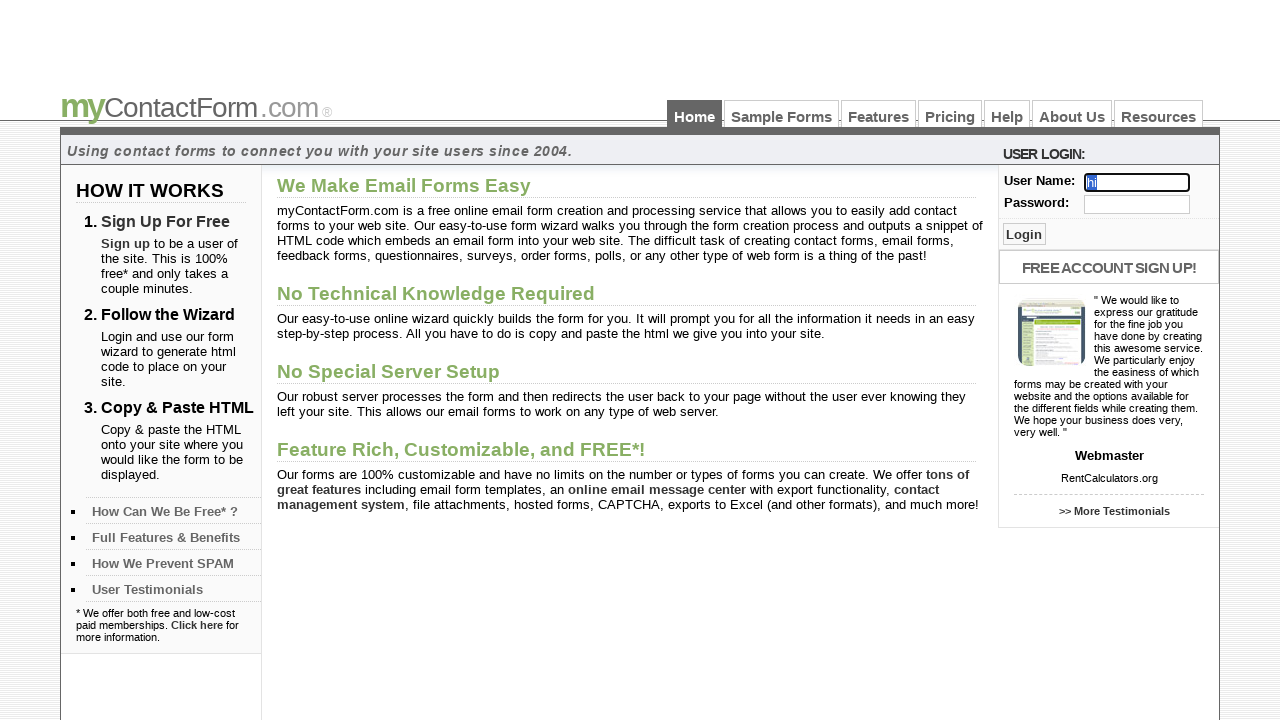

Pressed Tab to move to next field
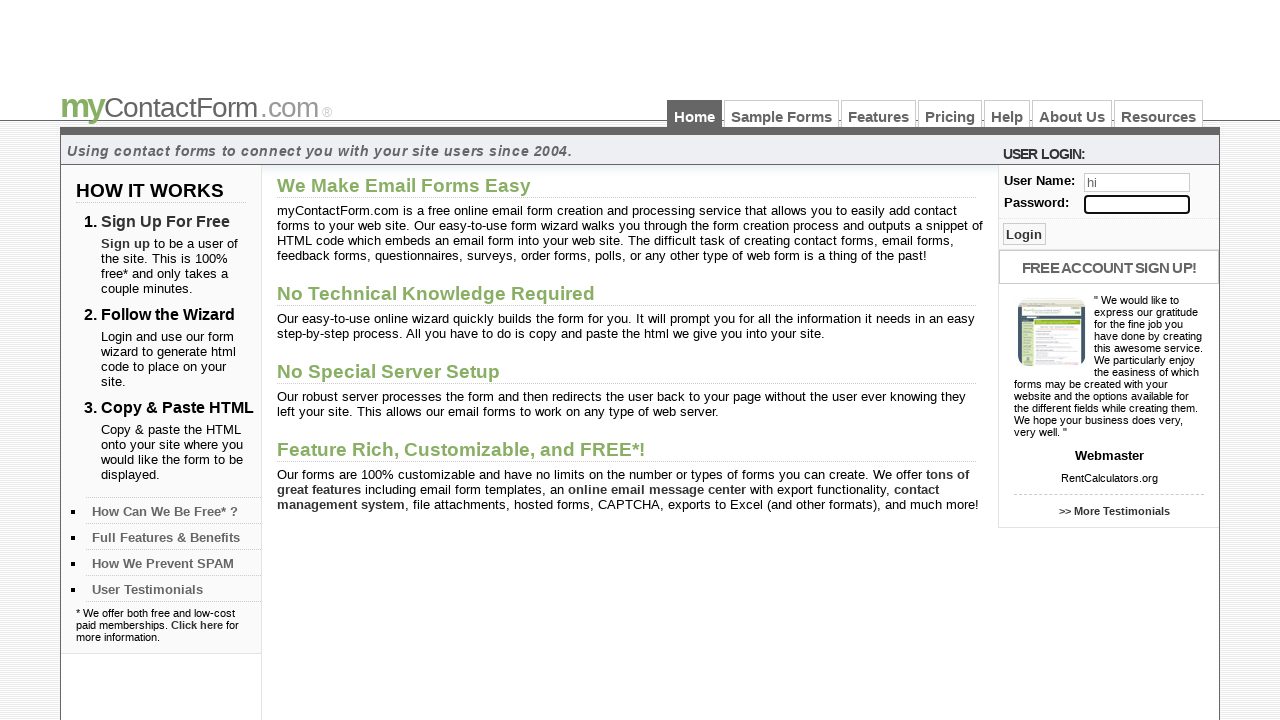

Pressed Ctrl+V to paste copied text
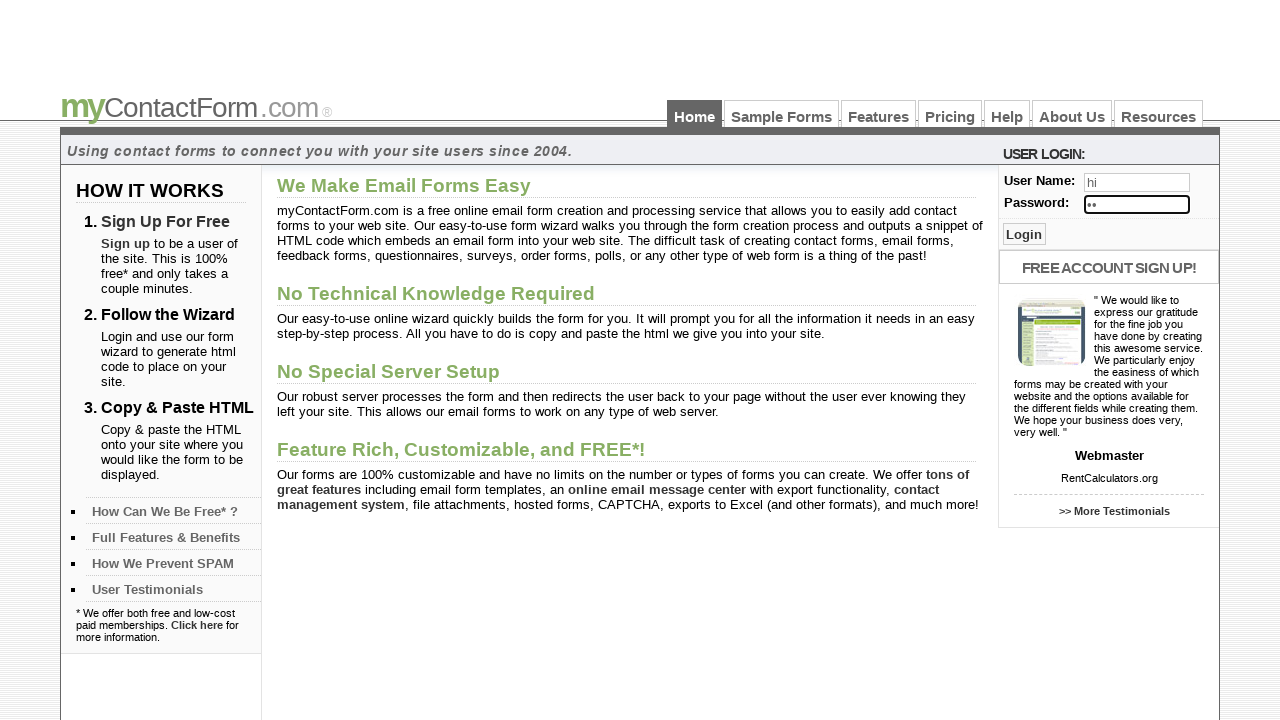

Pressed Tab to move to next field
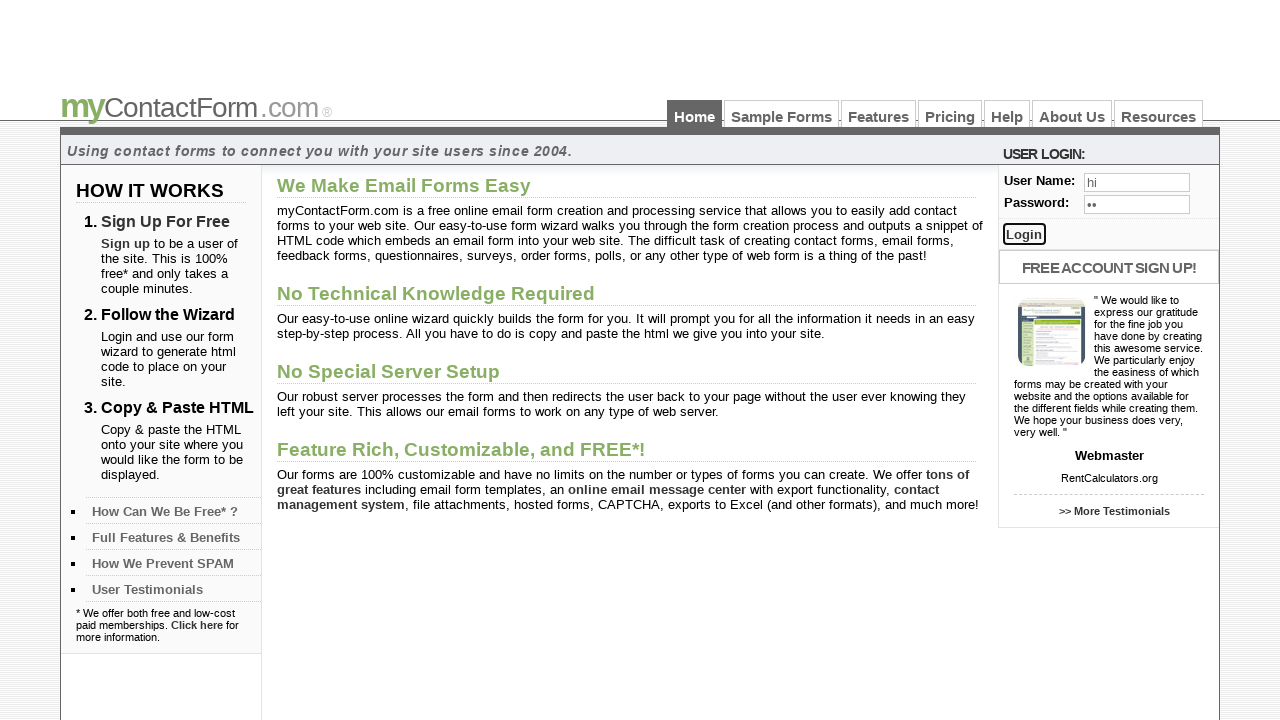

Pressed Enter to submit contact form
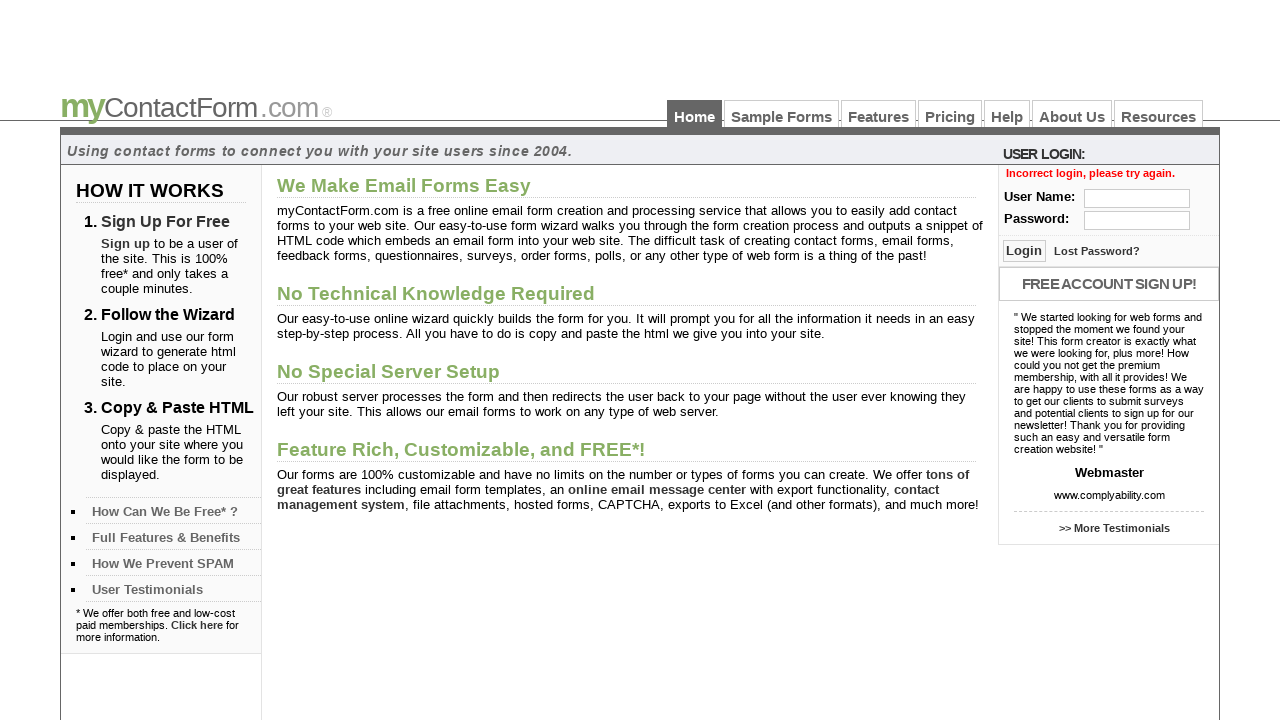

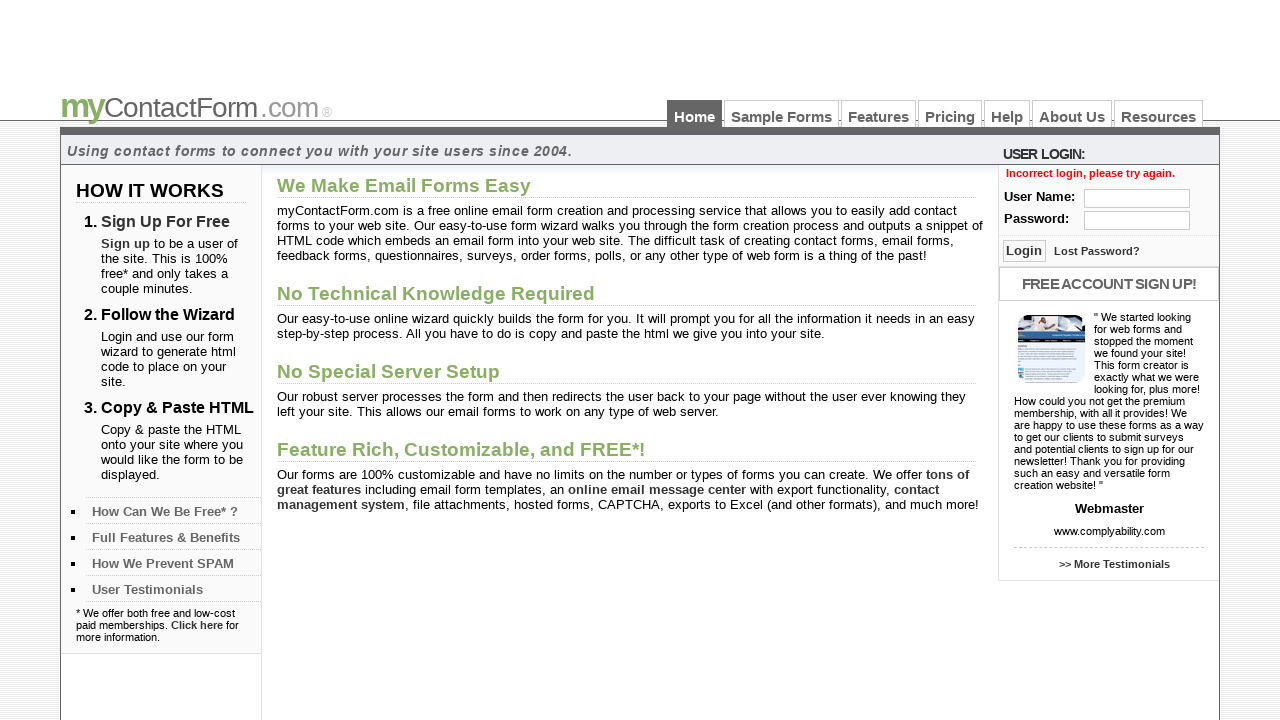